Tests basic navigation by visiting three different websites in sequence: Coders Lab main page, a course platform, and a QloApps demo site.

Starting URL: https://coderslab.pl/pl

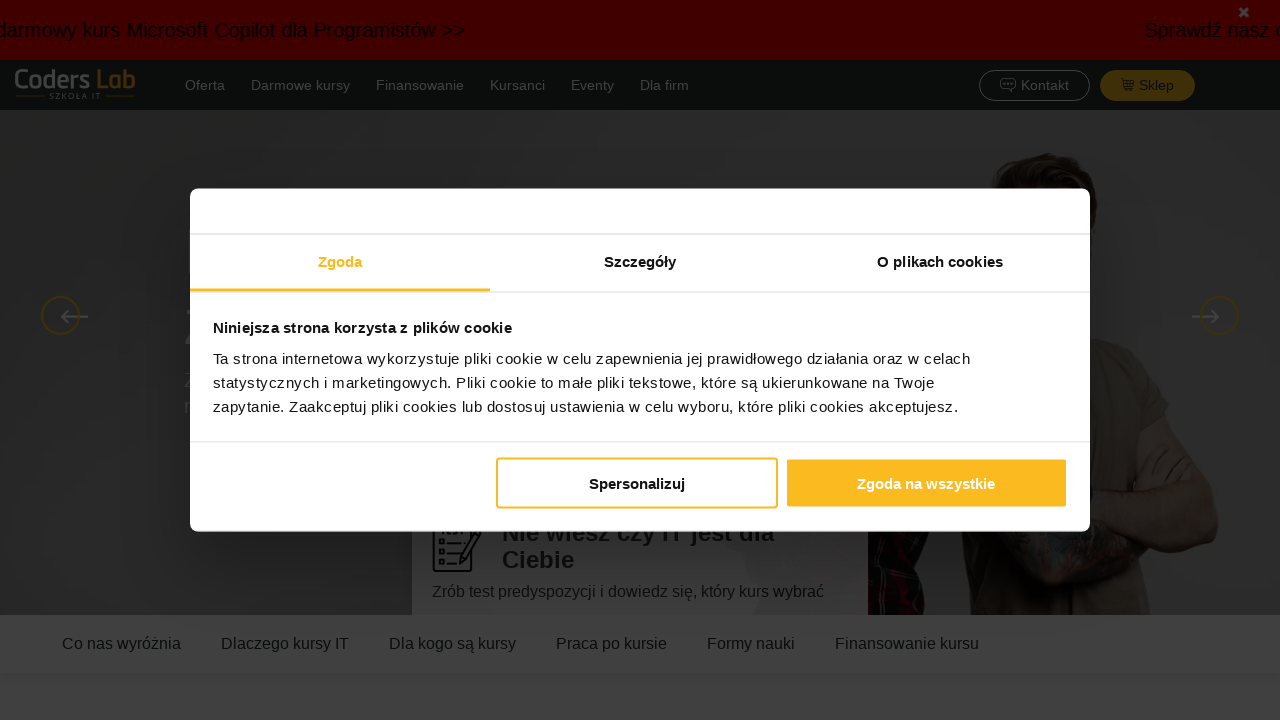

Navigated to Coders Lab course platform
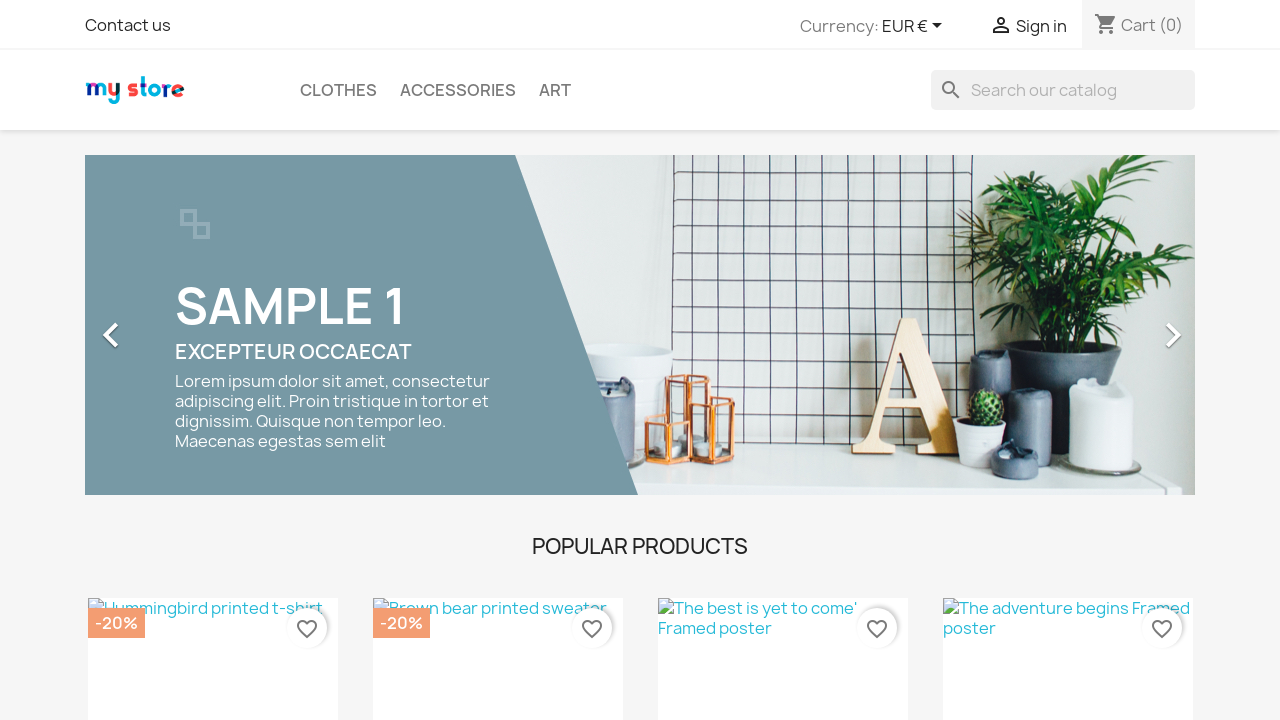

Navigated to QloApps demo site
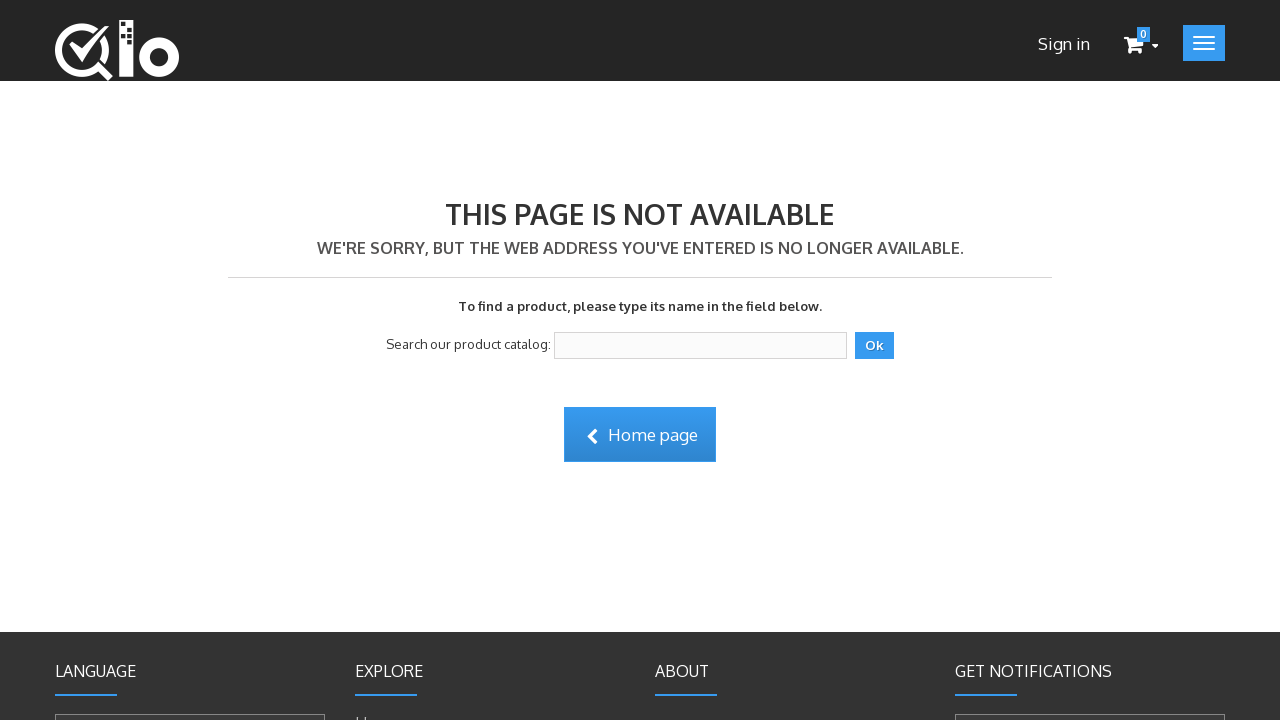

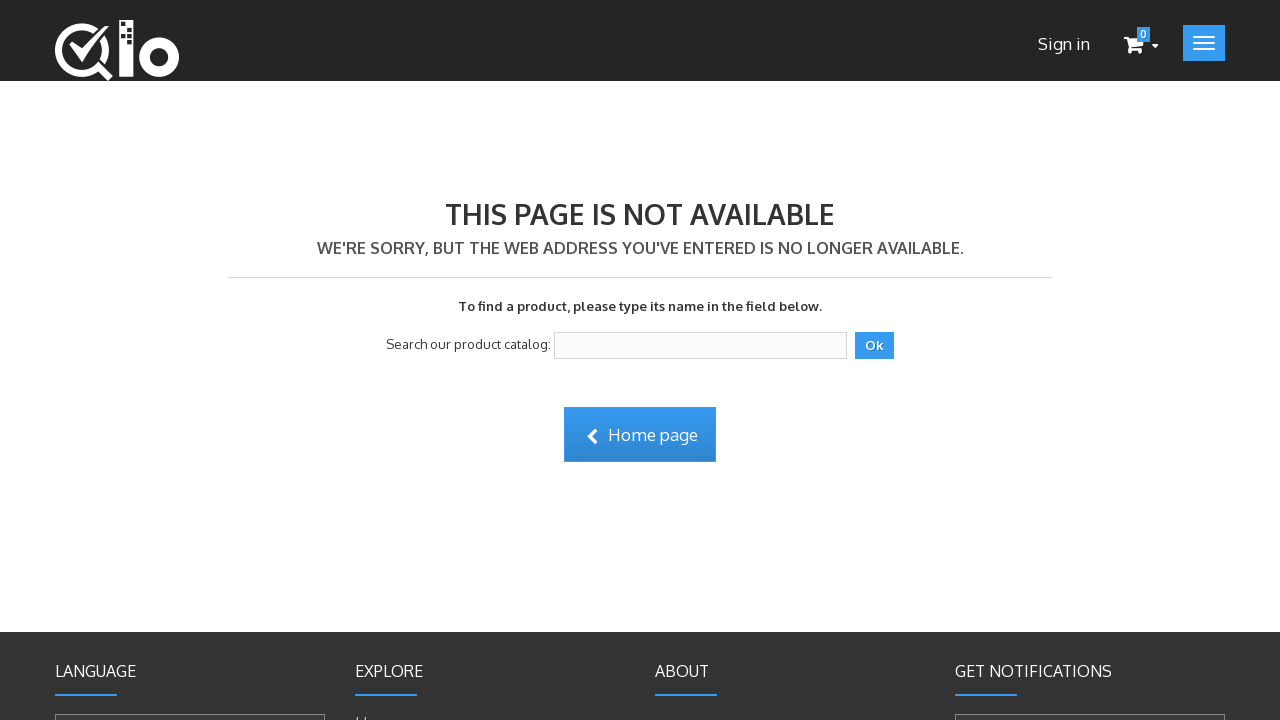